Tests hover functionality by hovering over an avatar image and verifying that the caption/additional information becomes visible.

Starting URL: http://the-internet.herokuapp.com/hovers

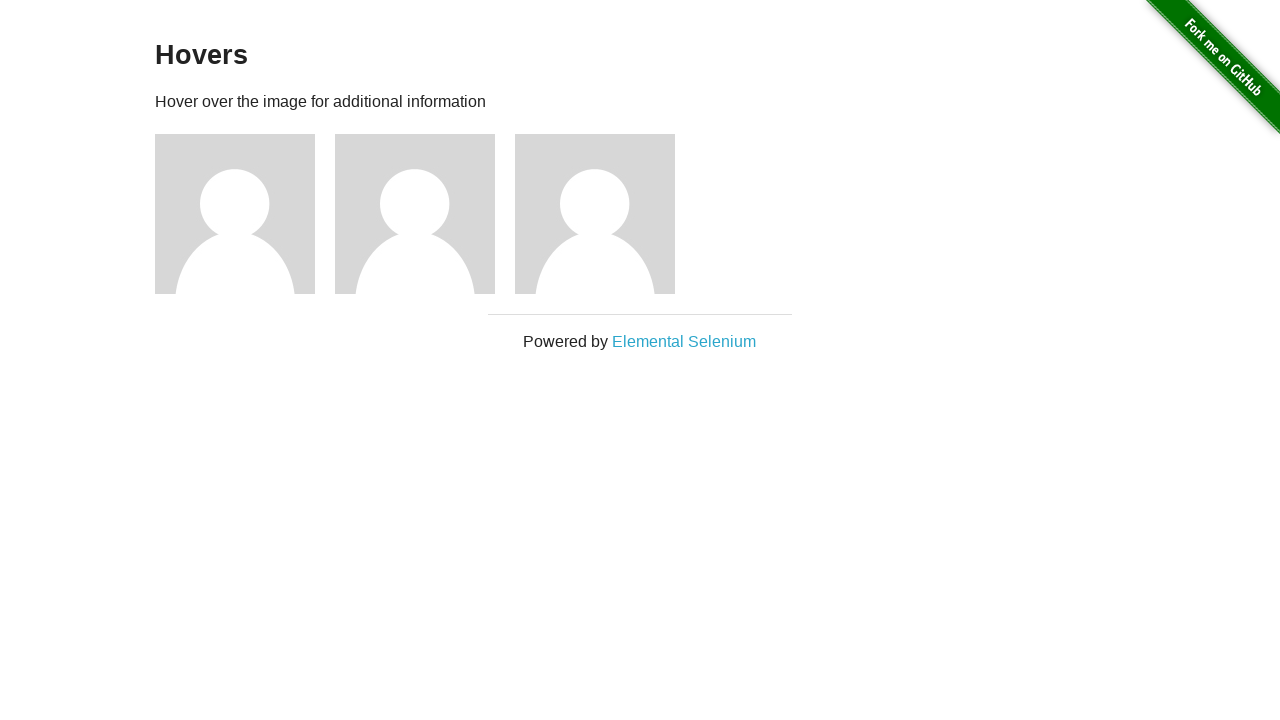

Located the first avatar figure element
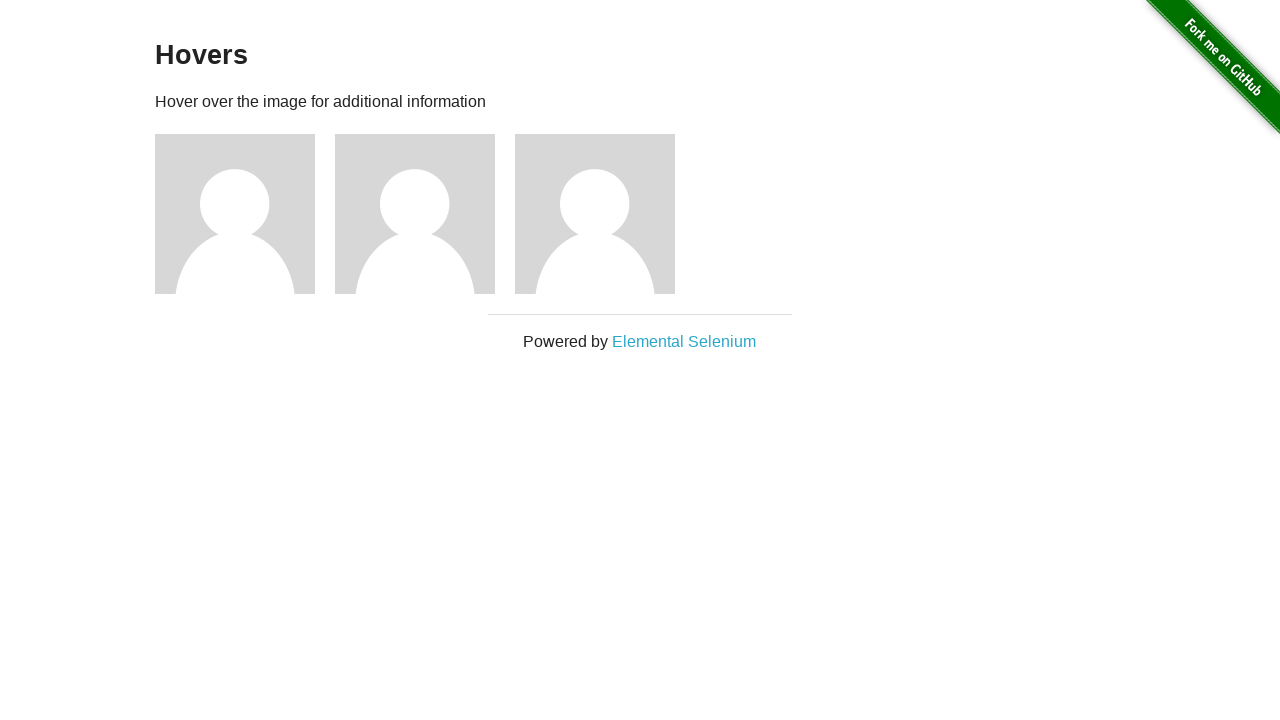

Hovered over the avatar figure to trigger caption display at (245, 214) on .figure >> nth=0
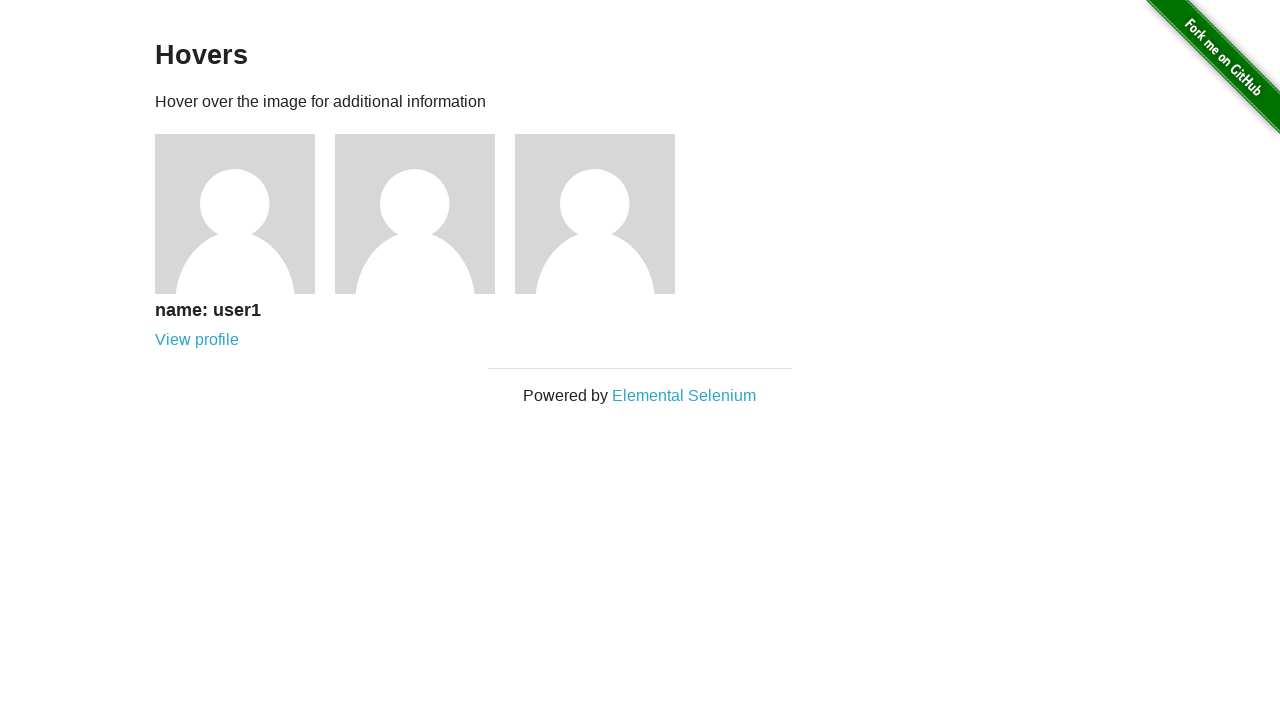

Located the first avatar caption element
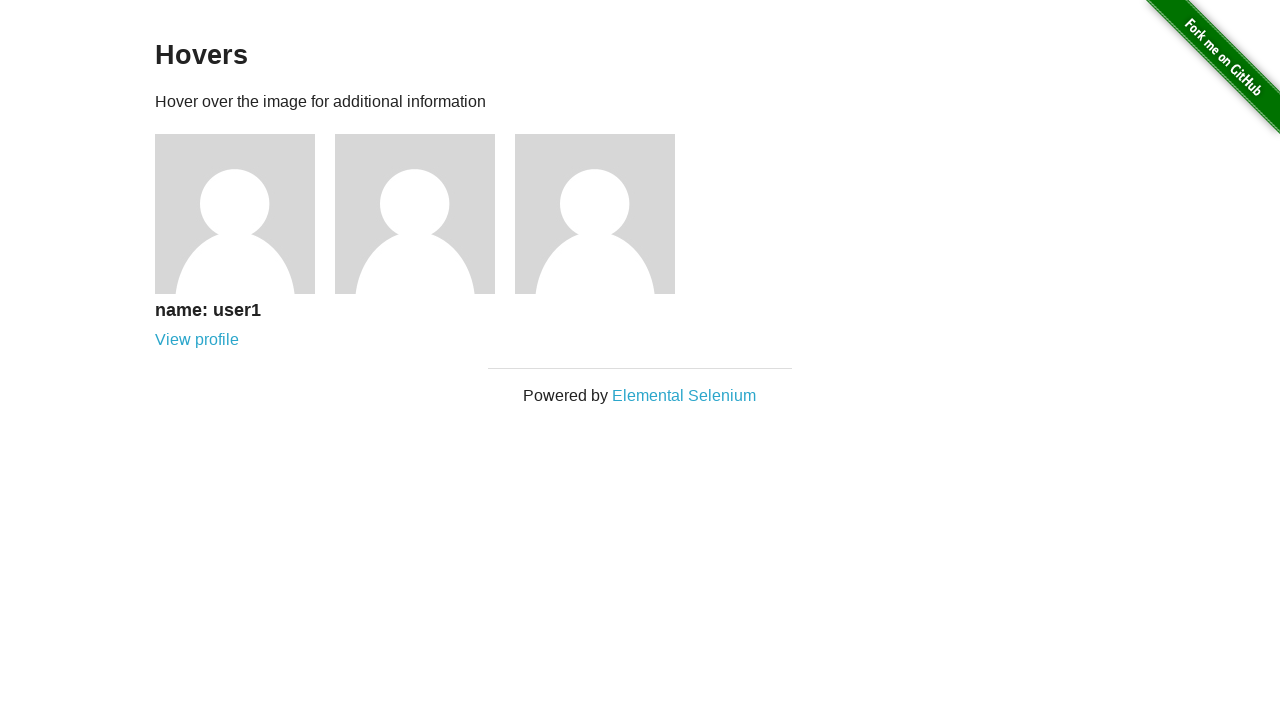

Caption became visible after hovering
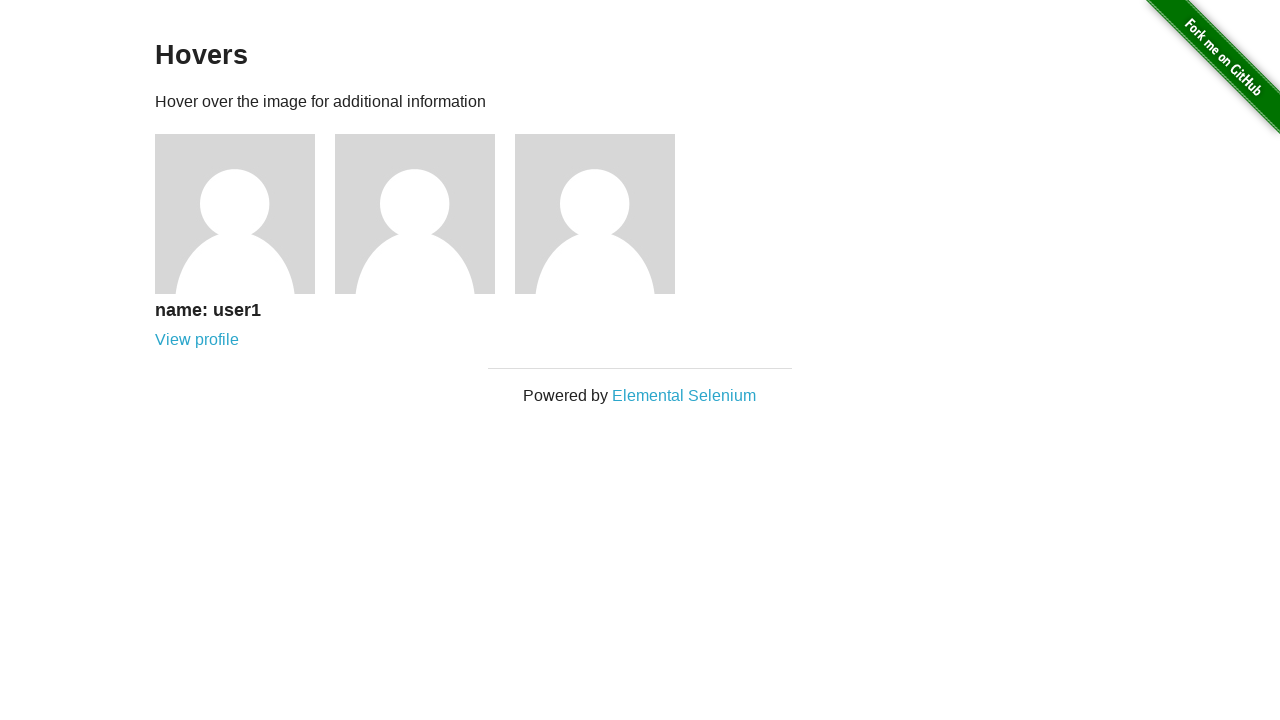

Verified that the caption is visible
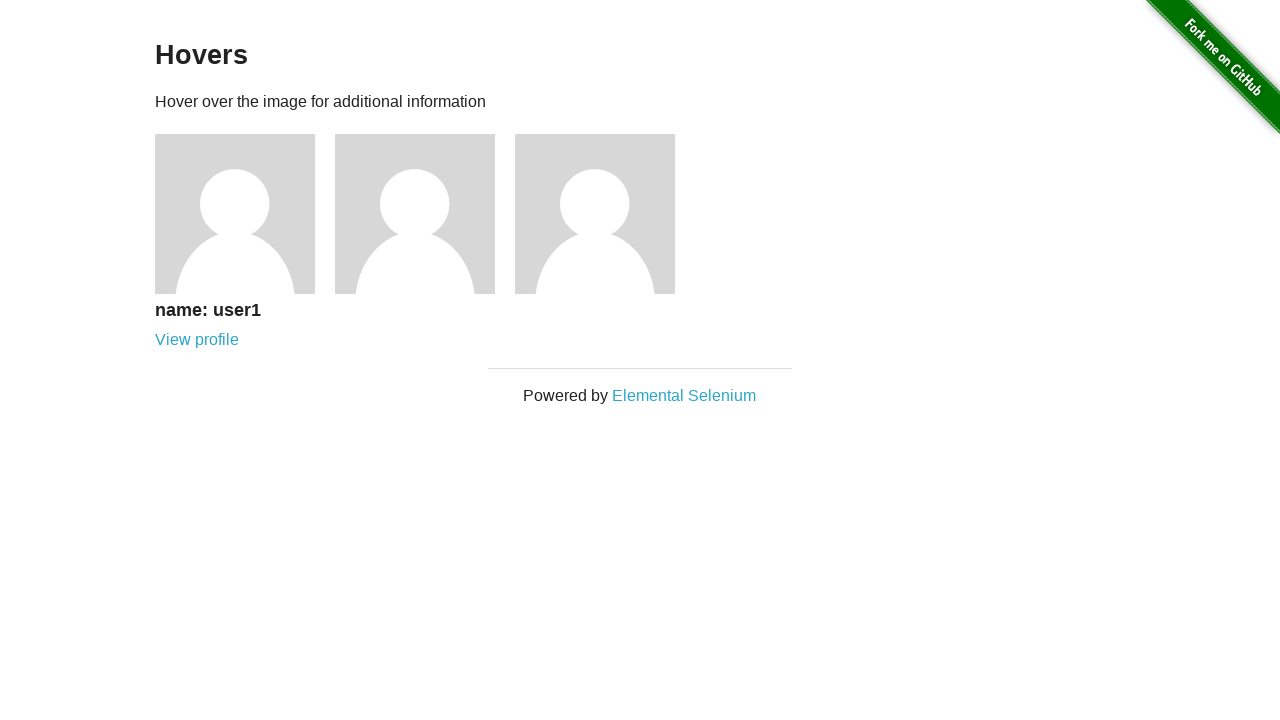

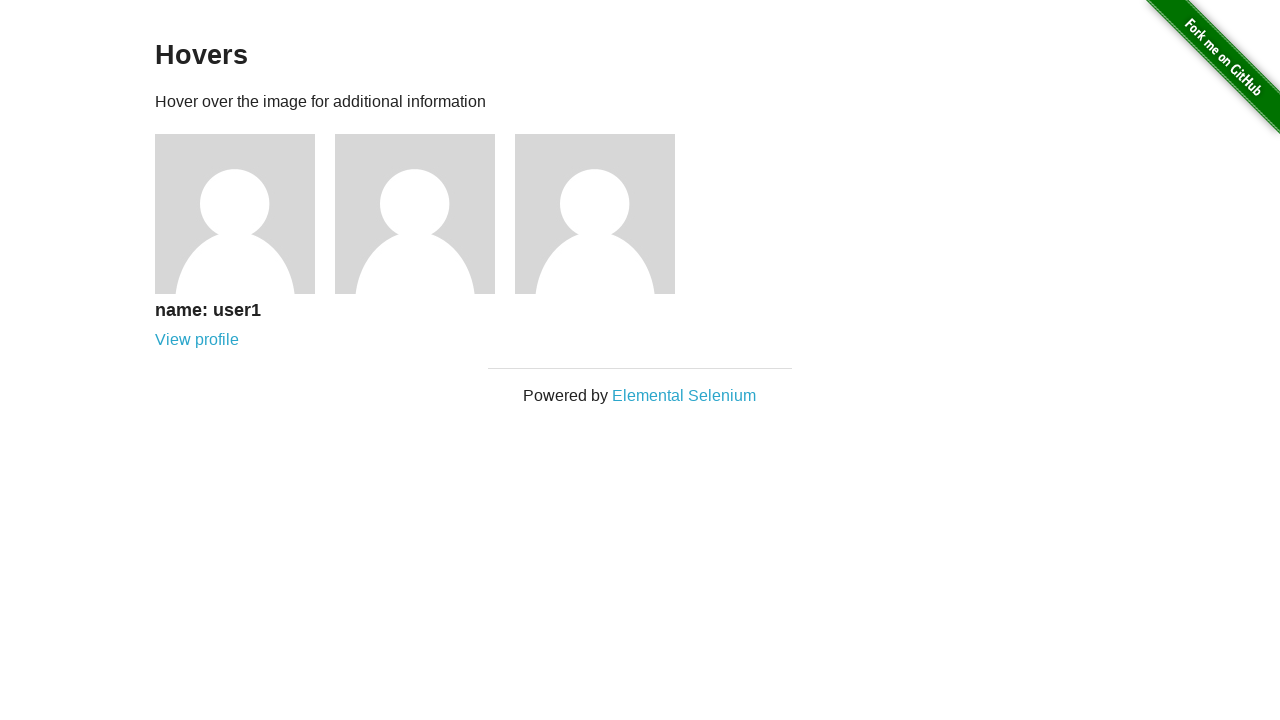